Tests iframe handling by navigating through nested frames and then performs a drag-and-drop operation on jQuery UI demo page

Starting URL: https://the-internet.herokuapp.com/

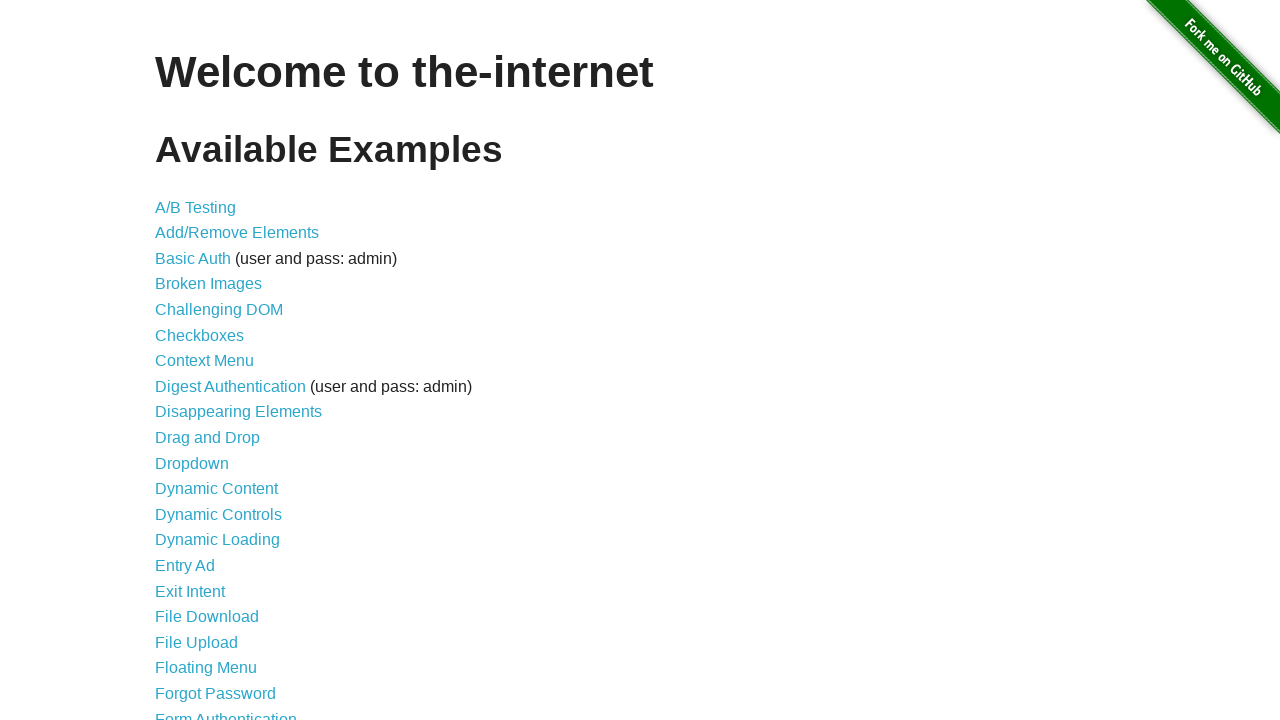

Clicked on Nested Frames link at (210, 395) on text=Nested Frames
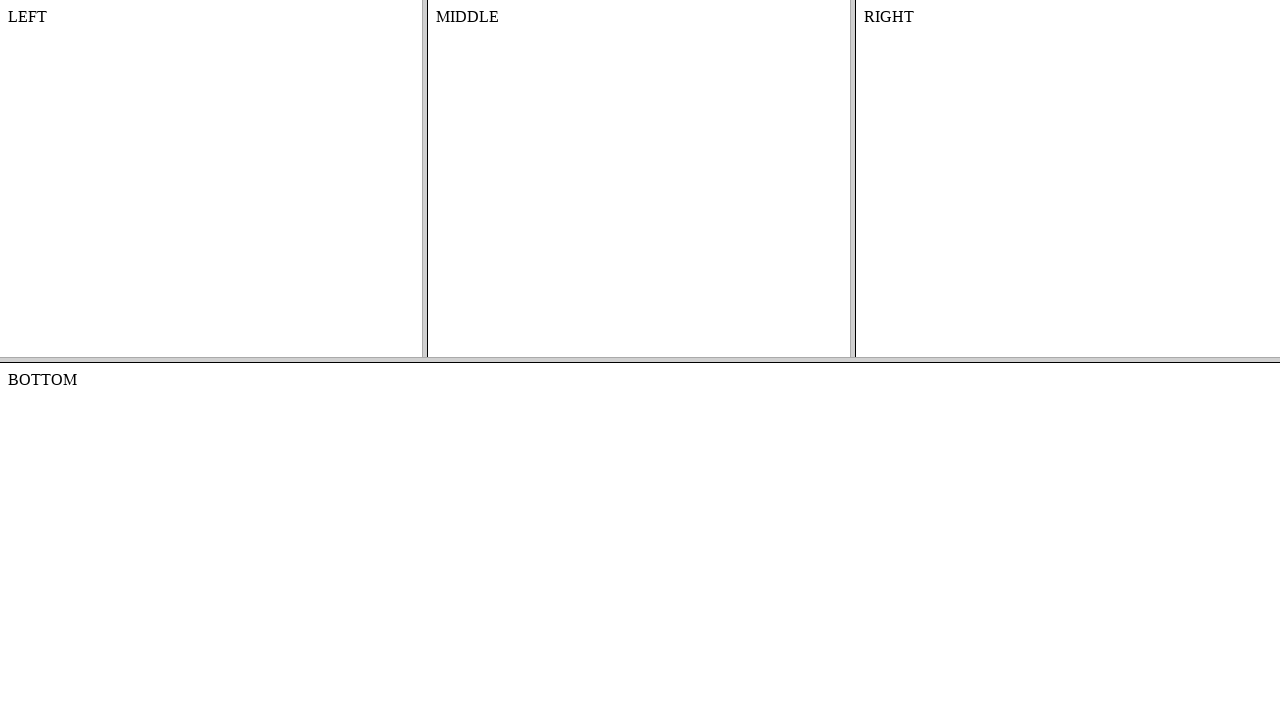

Located top frame
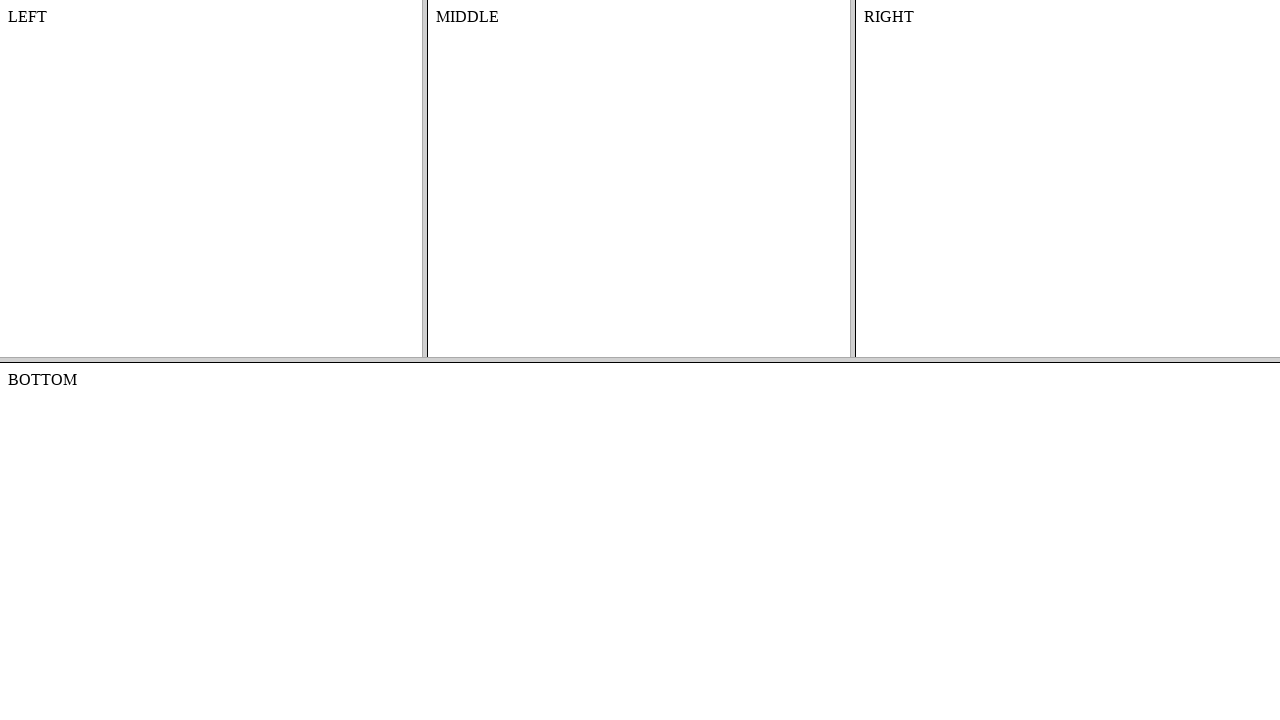

Located middle frame within top frame
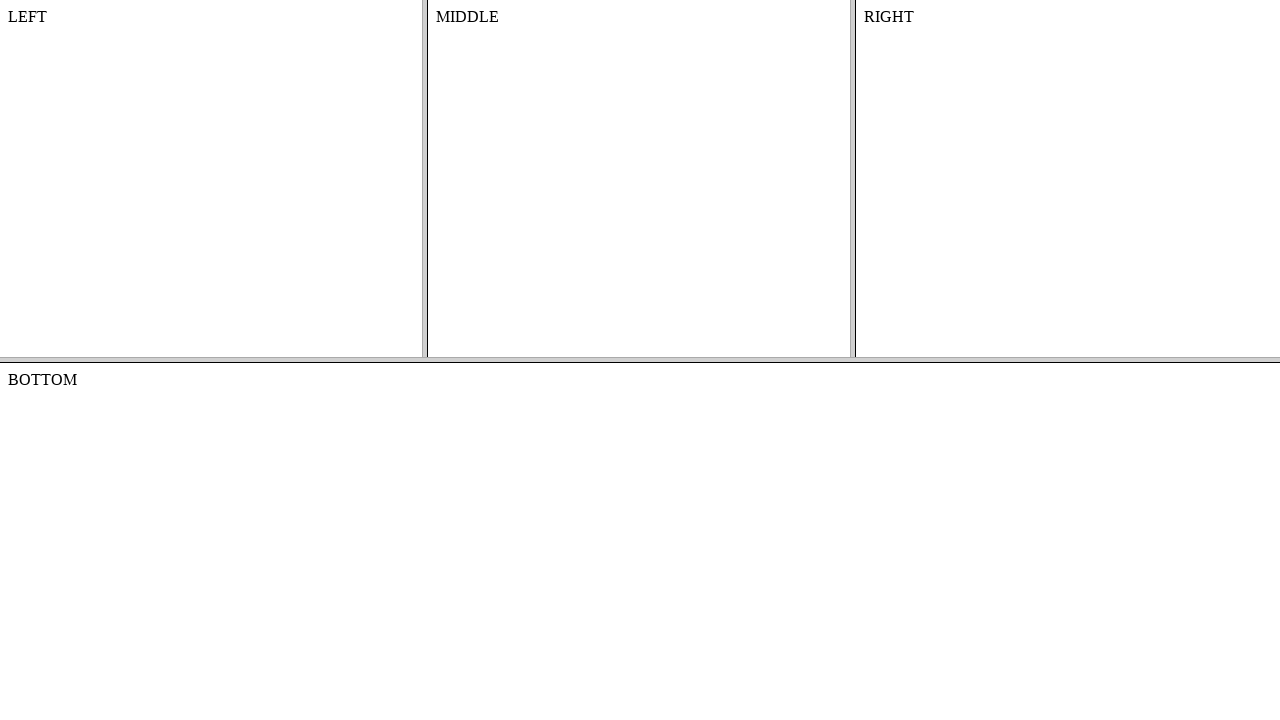

Retrieved text from middle frame content element: 'MIDDLE'
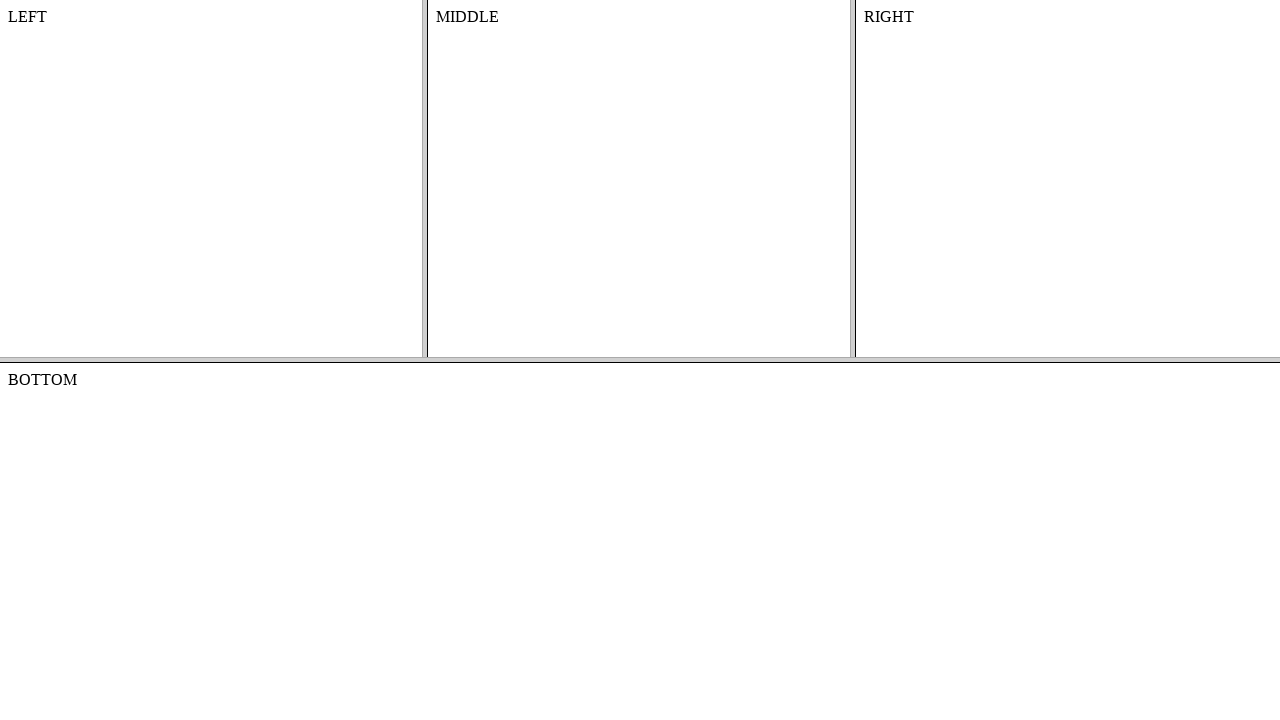

Navigated to jQuery UI droppable demo page
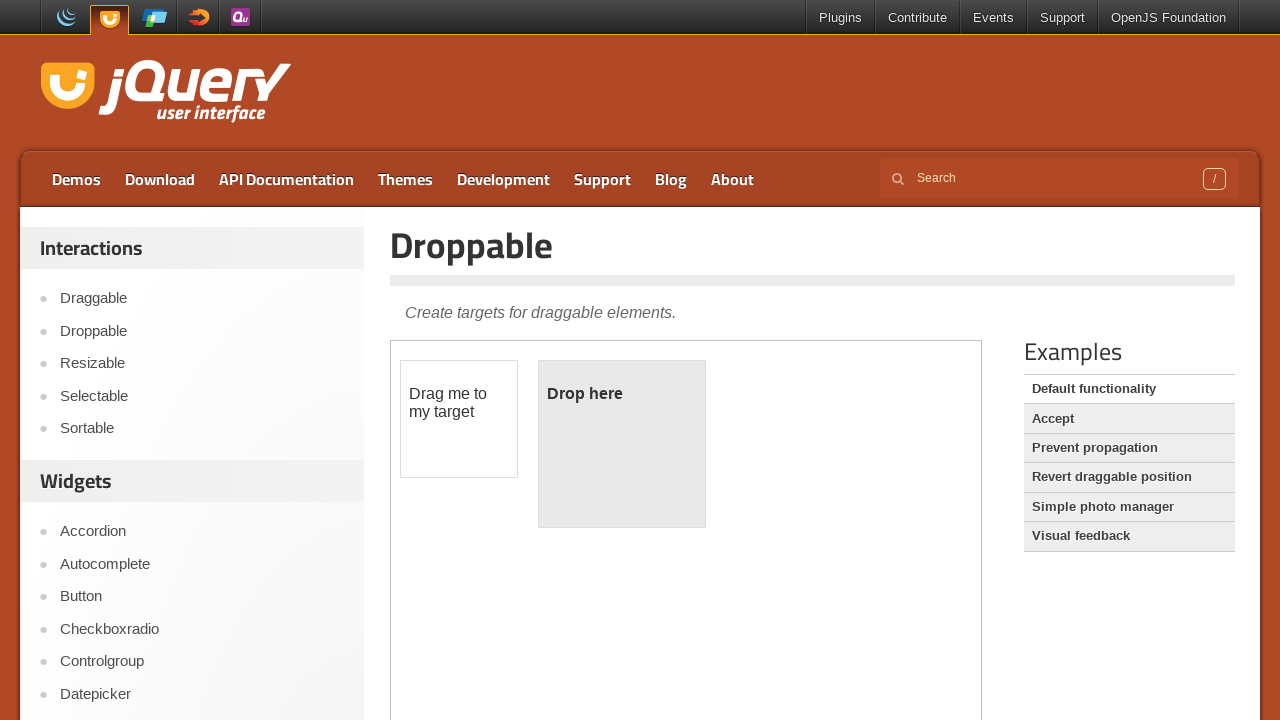

Counted 1 iframe(s) on the page
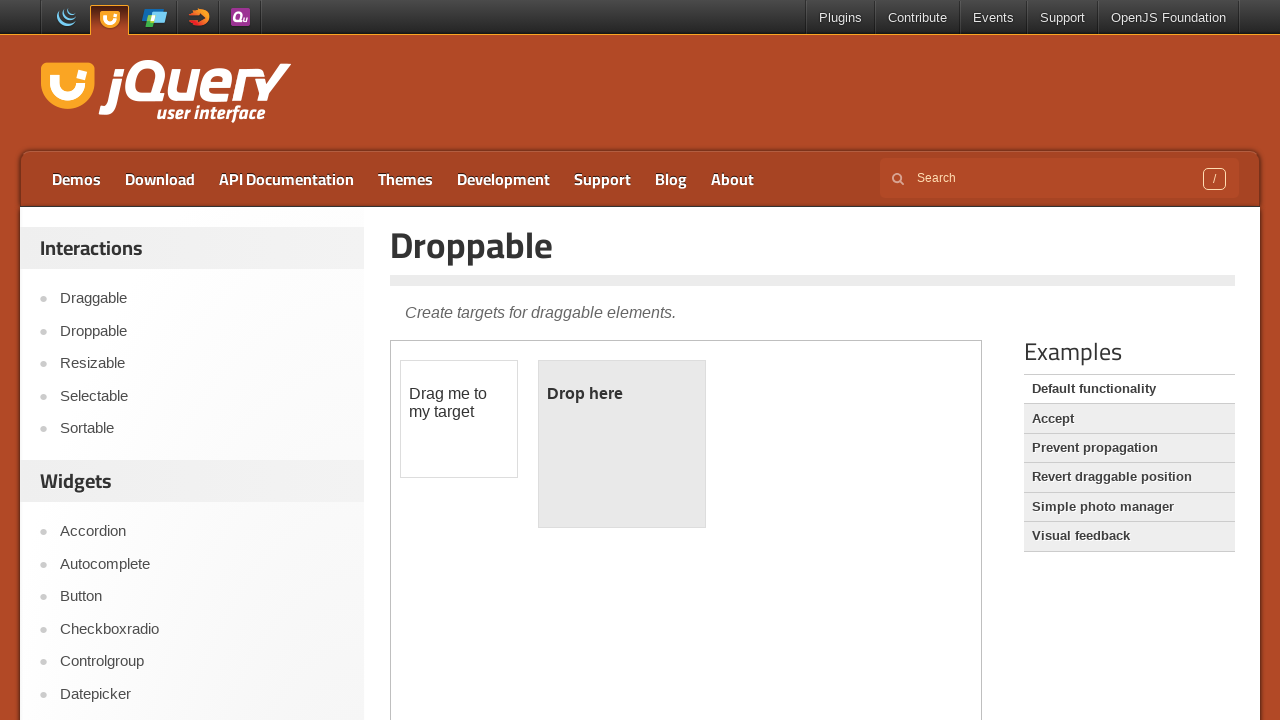

Located demo frame
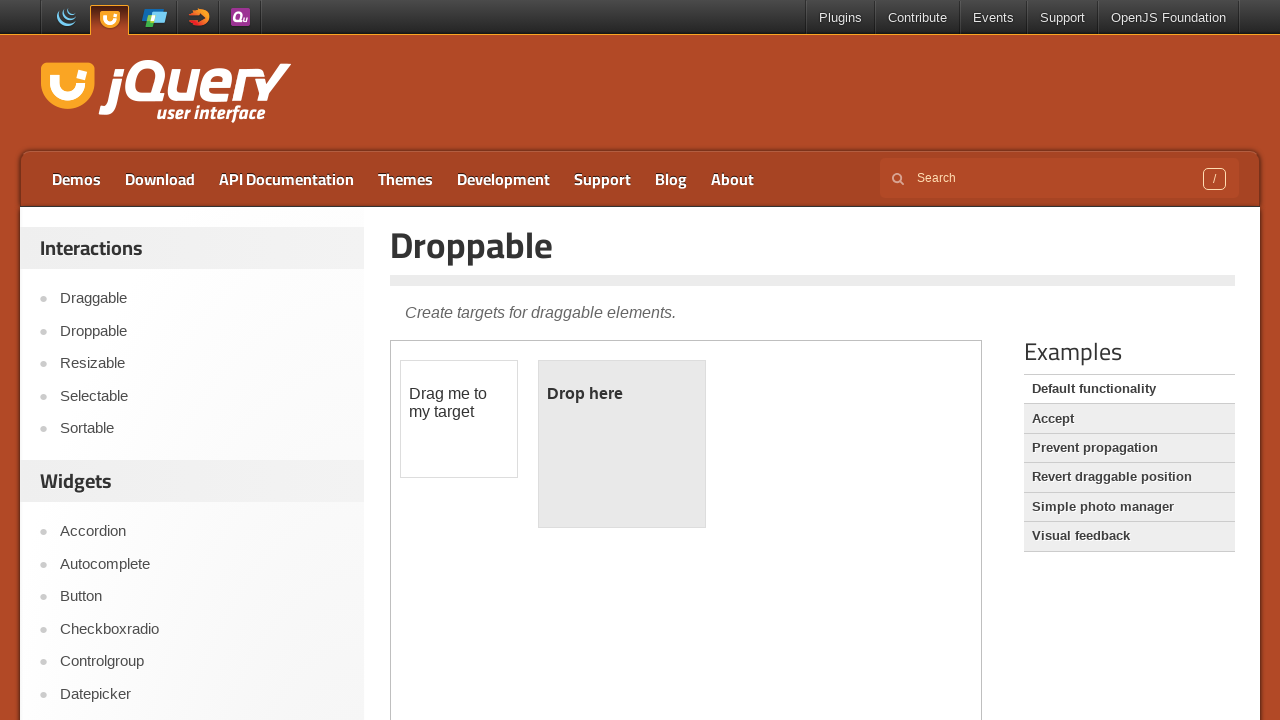

Located draggable element
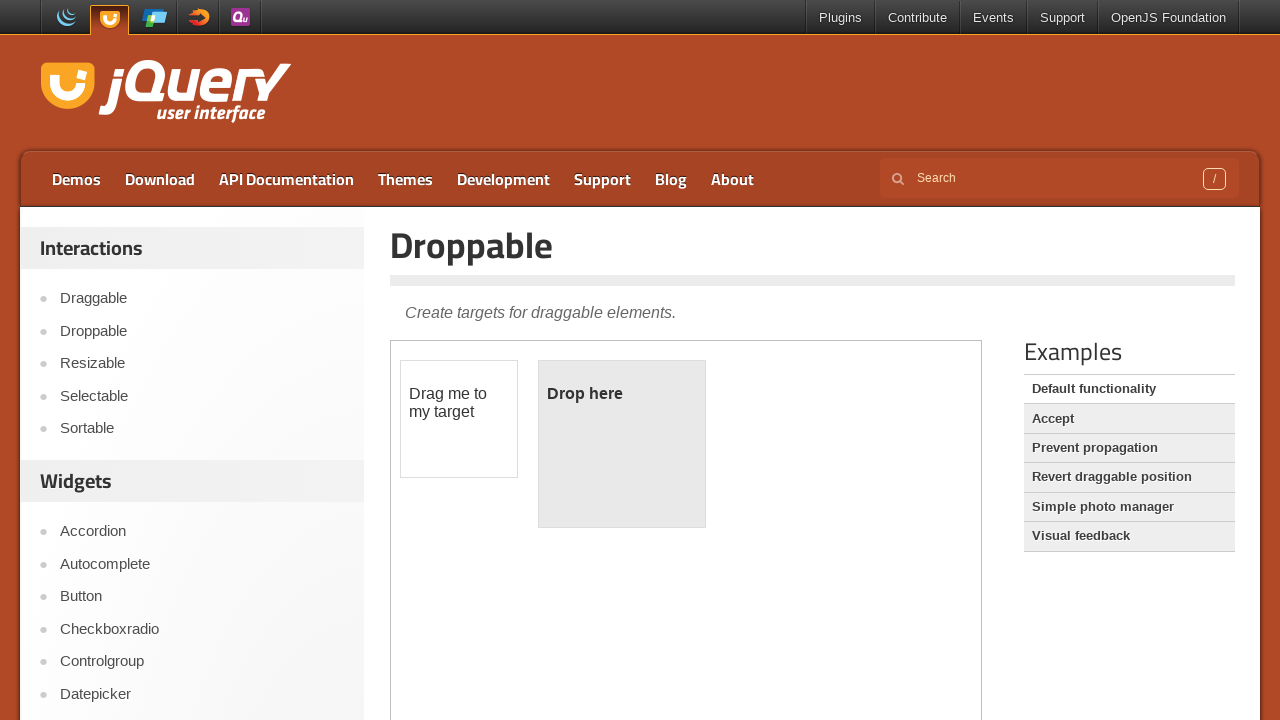

Located droppable element
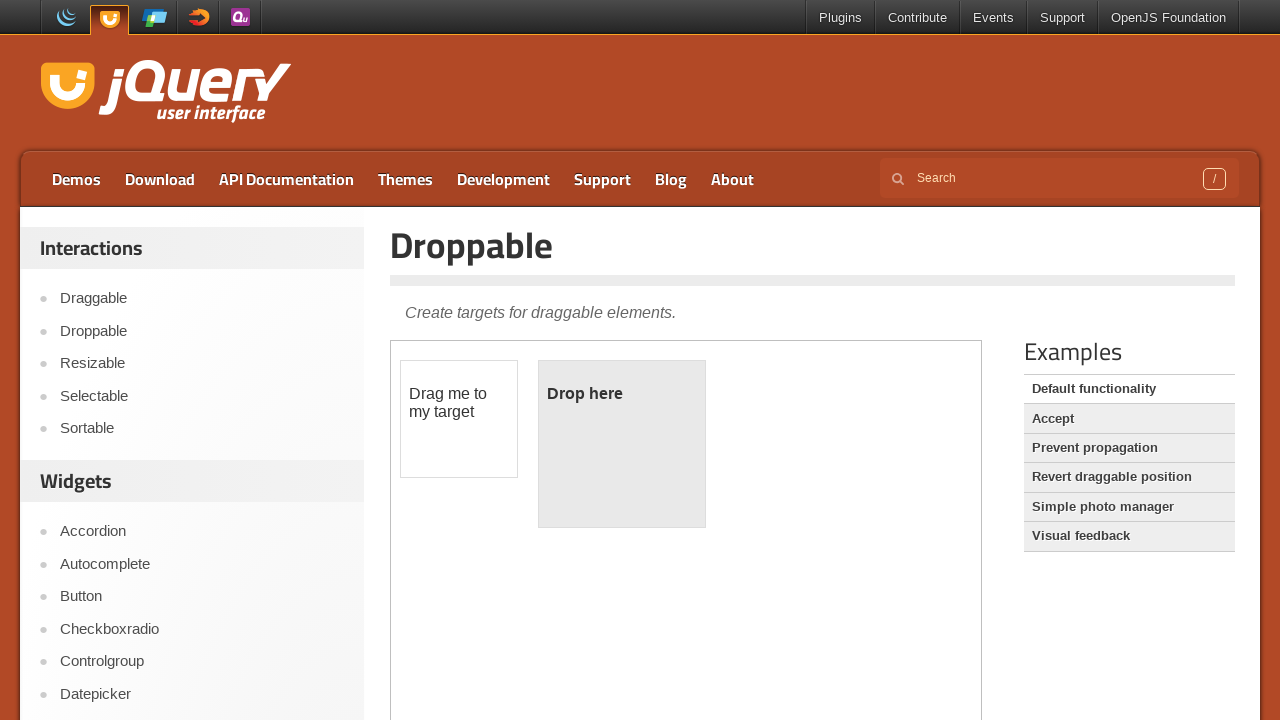

Performed drag and drop operation from draggable to droppable element at (622, 444)
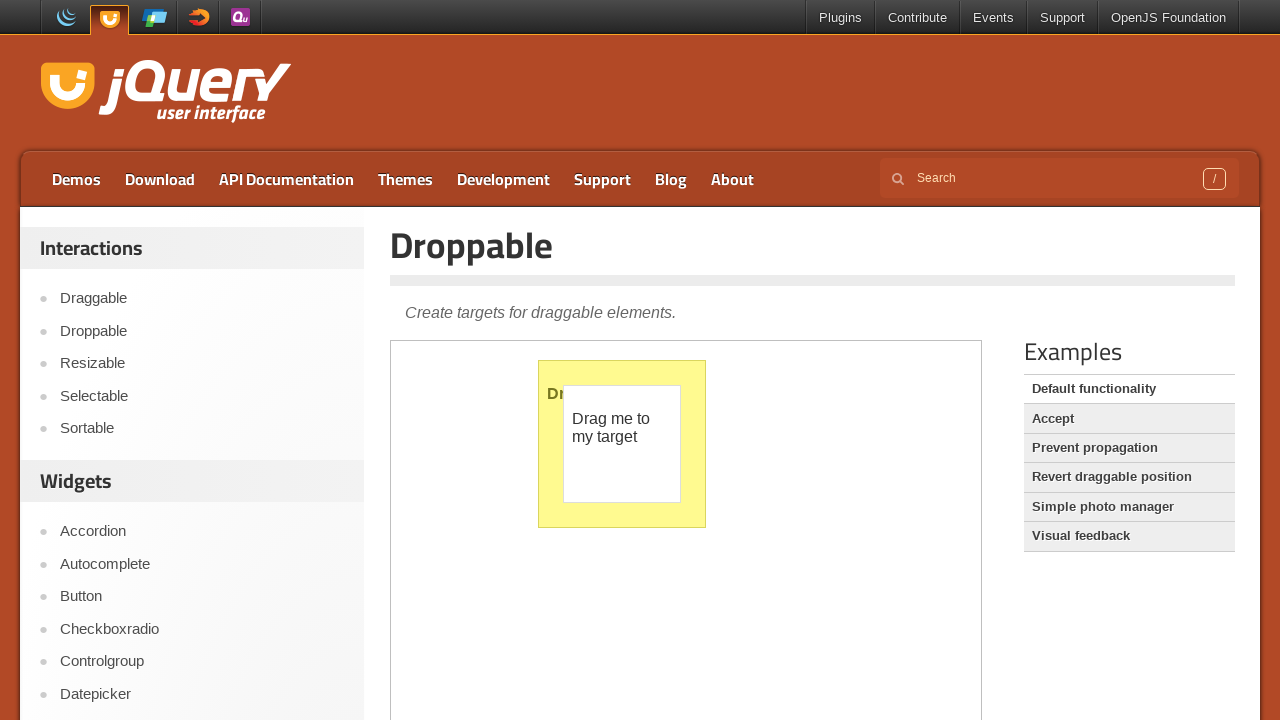

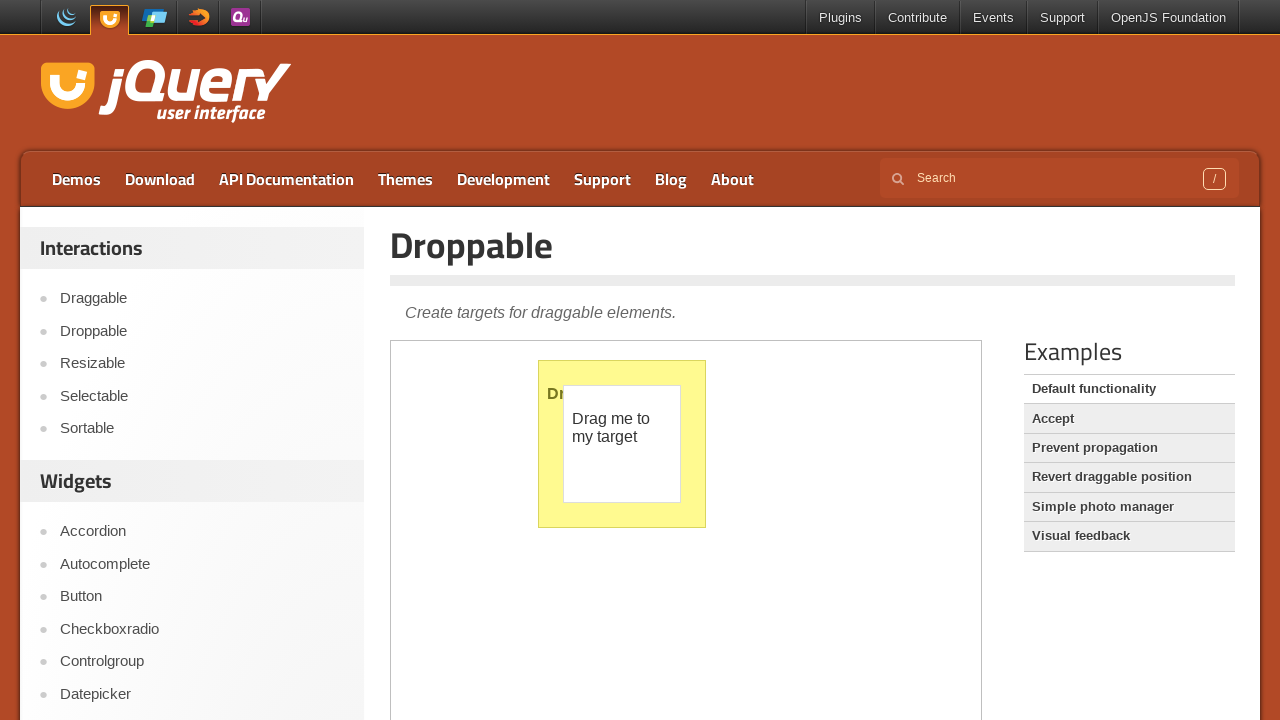